Tests the Sample App form by clicking the login button with empty username and password fields, then verifies the error message is displayed

Starting URL: http://uitestingplayground.com/

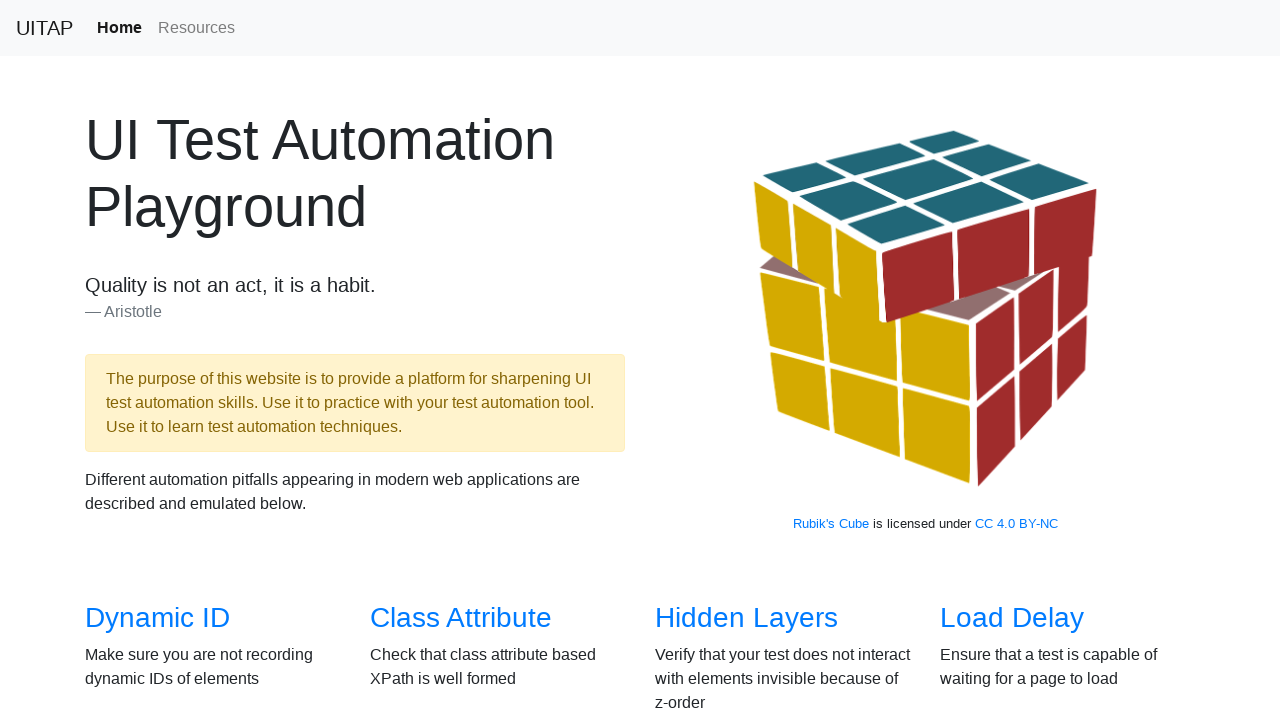

Clicked on Sample App link at (446, 360) on text=Sample App
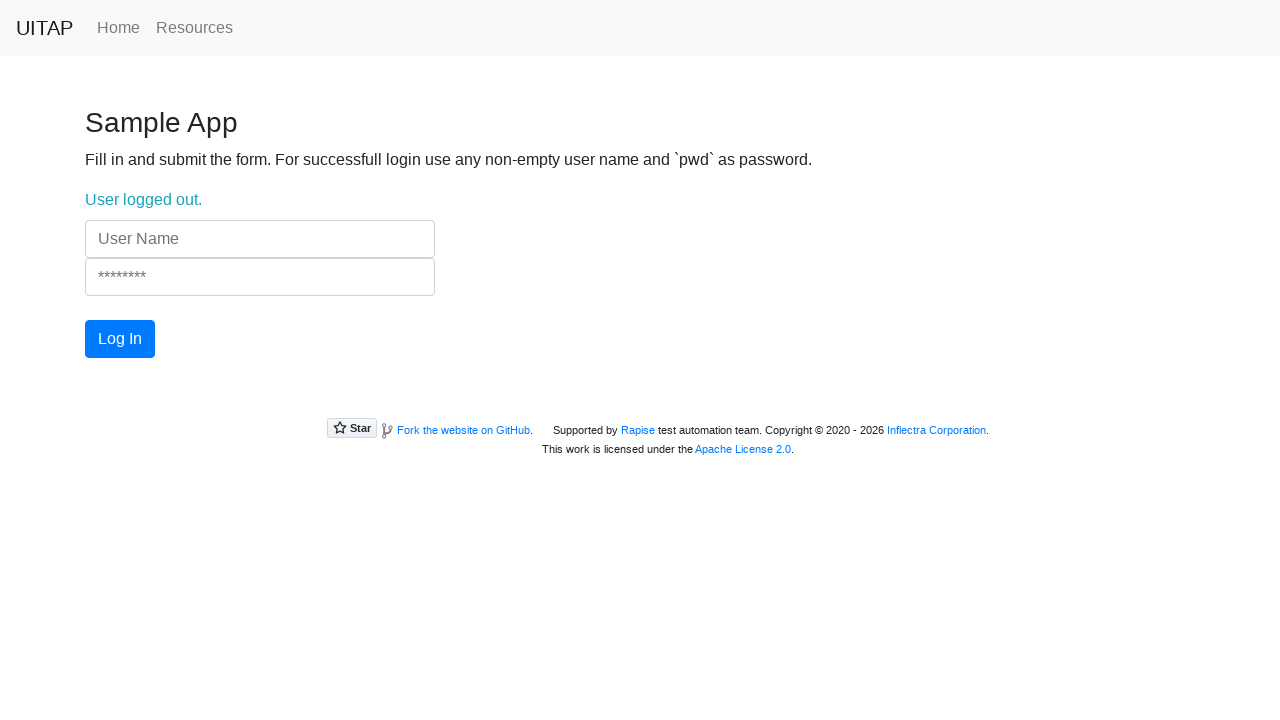

Clicked login button with empty username and password fields at (120, 339) on button.btn.btn-primary
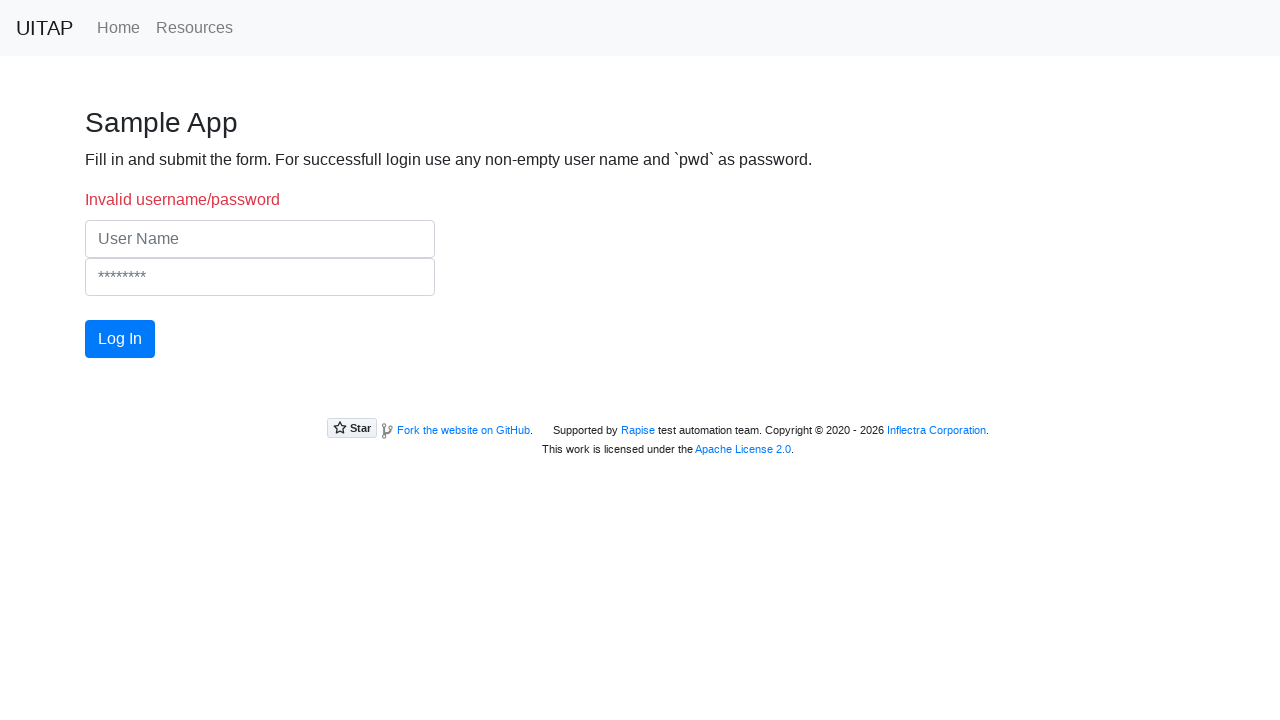

Error message displayed verifying login validation
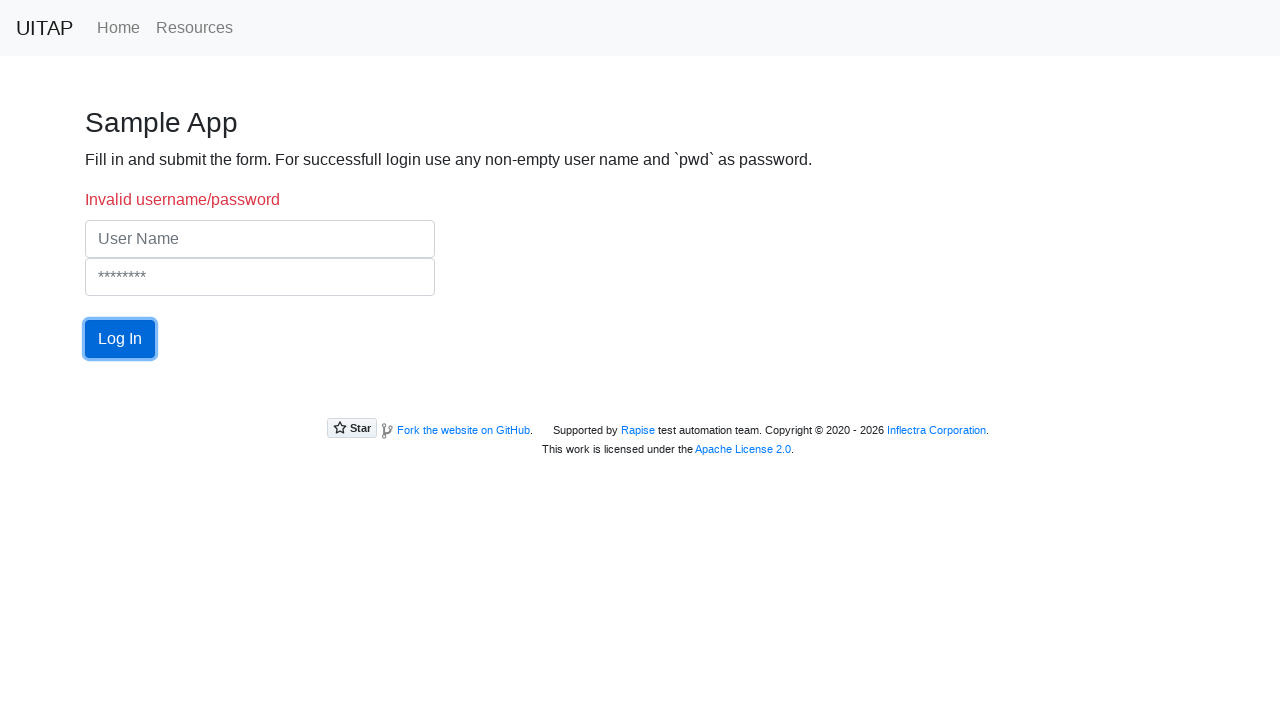

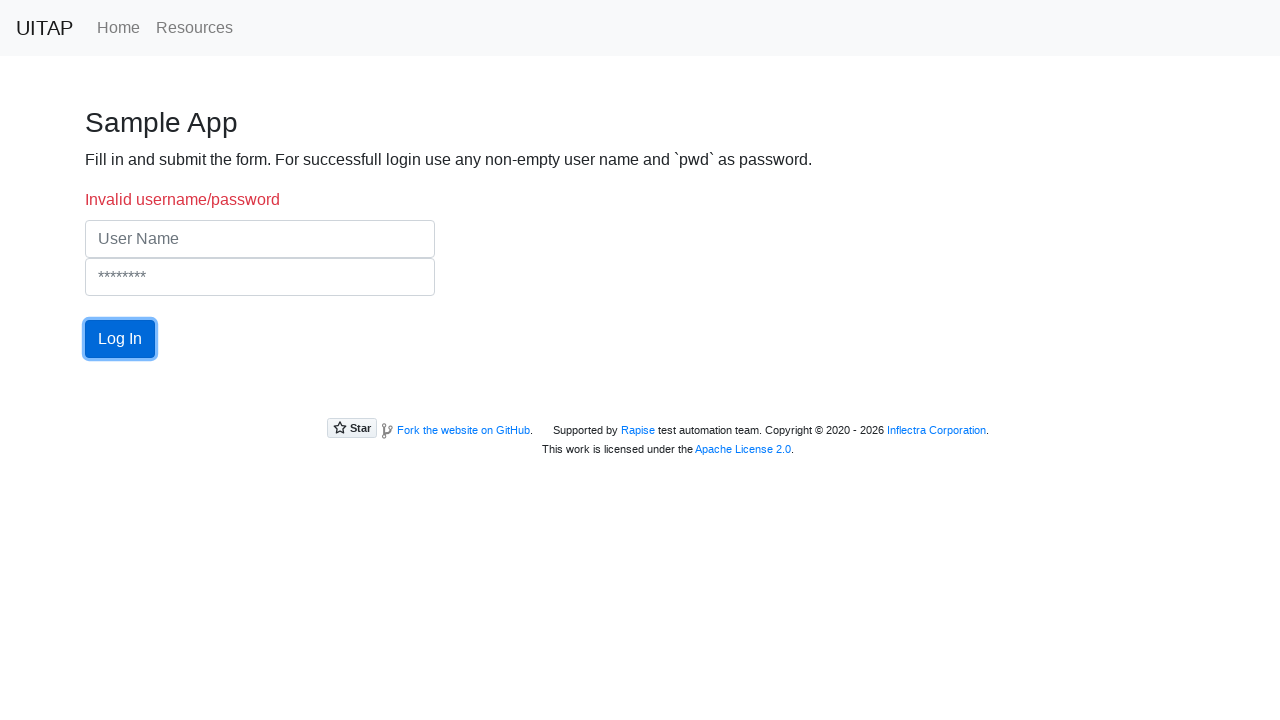